Navigates to the PlayStation 5 product page on PlayStation Direct and checks for the presence of the Add to Cart button to verify product page elements are loaded.

Starting URL: https://direct.playstation.com/en-us/consoles/console/playstation5-console.3005816

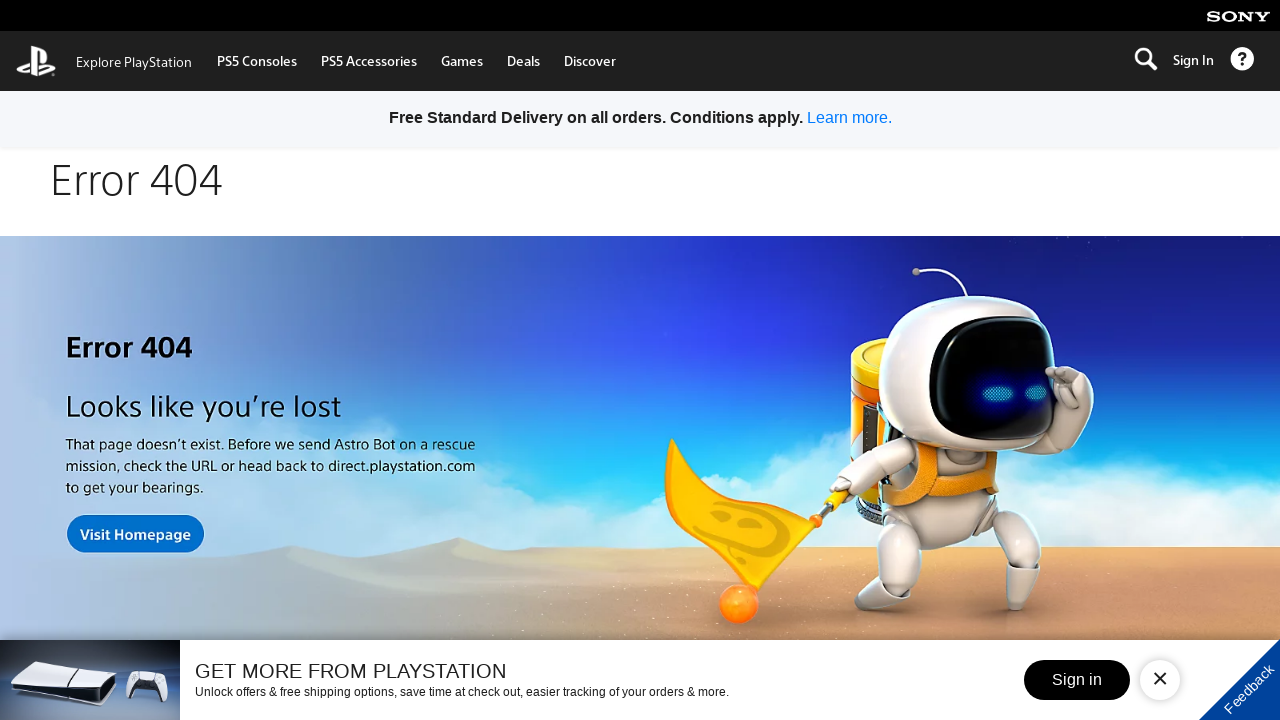

Add to cart button not found on page - product page element load failed
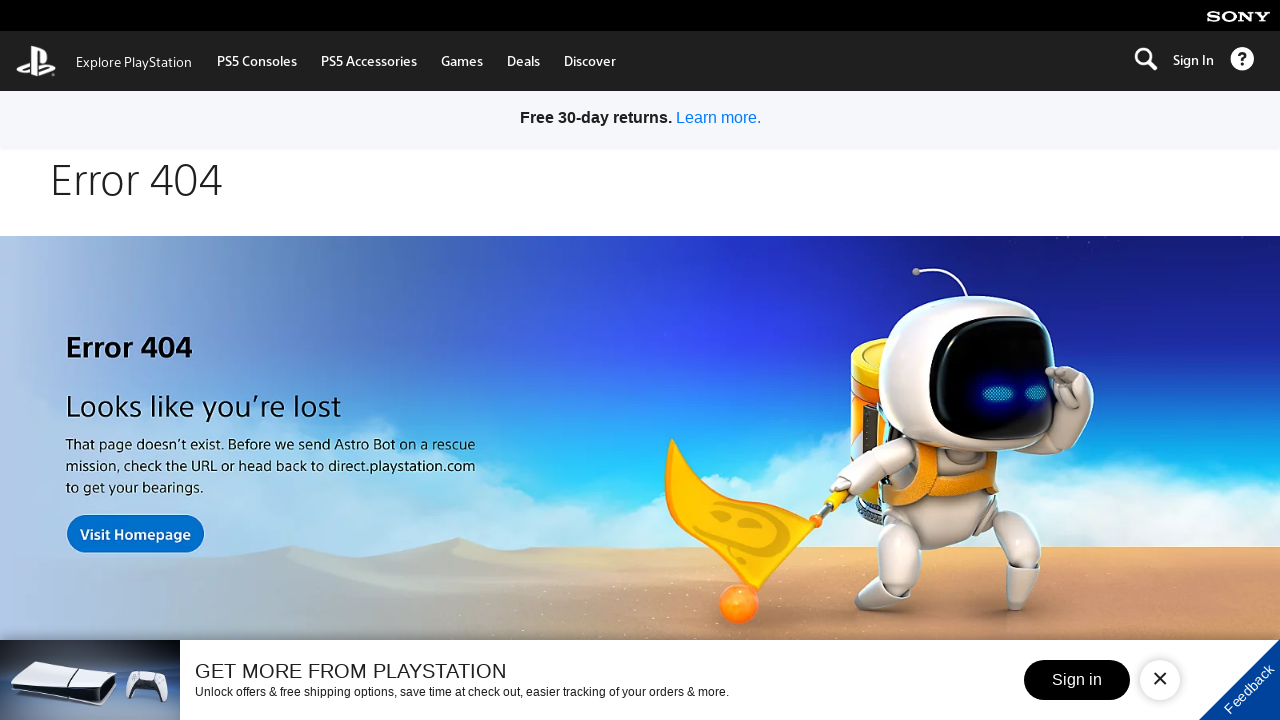

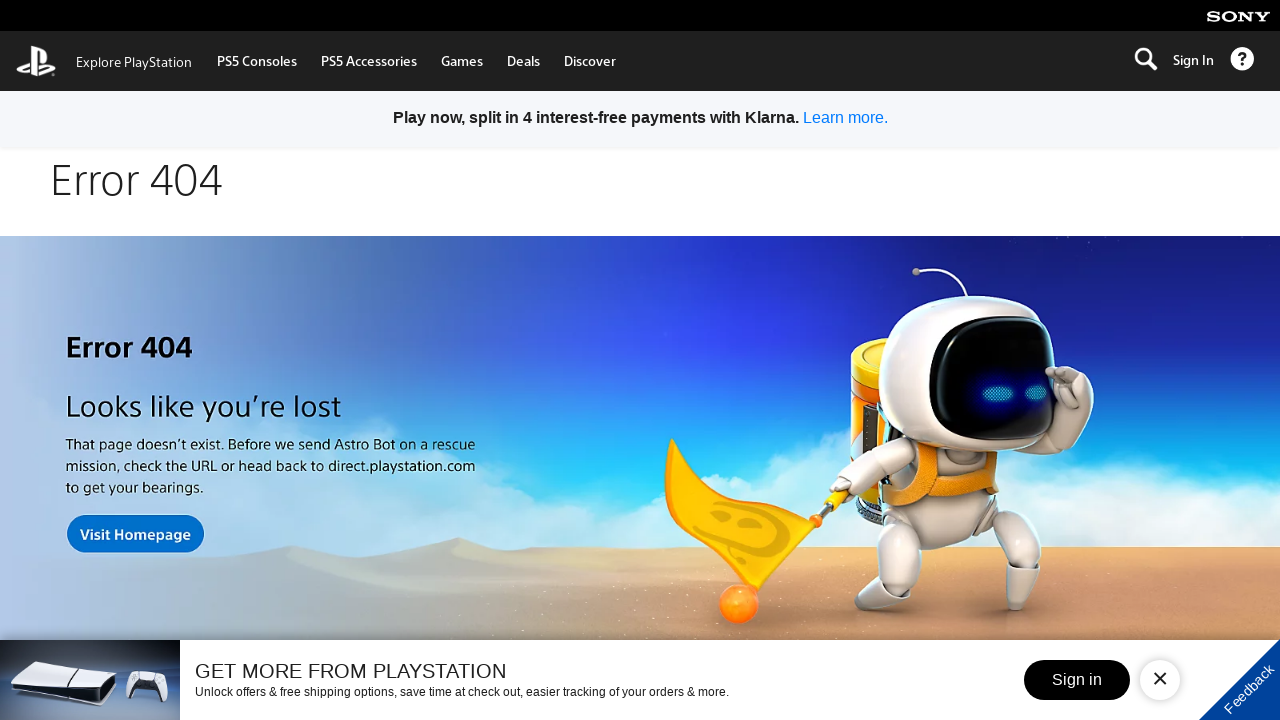